Verifies that the company branding logo is displayed on the login page

Starting URL: https://opensource-demo.orangehrmlive.com/web/index.php/auth/login

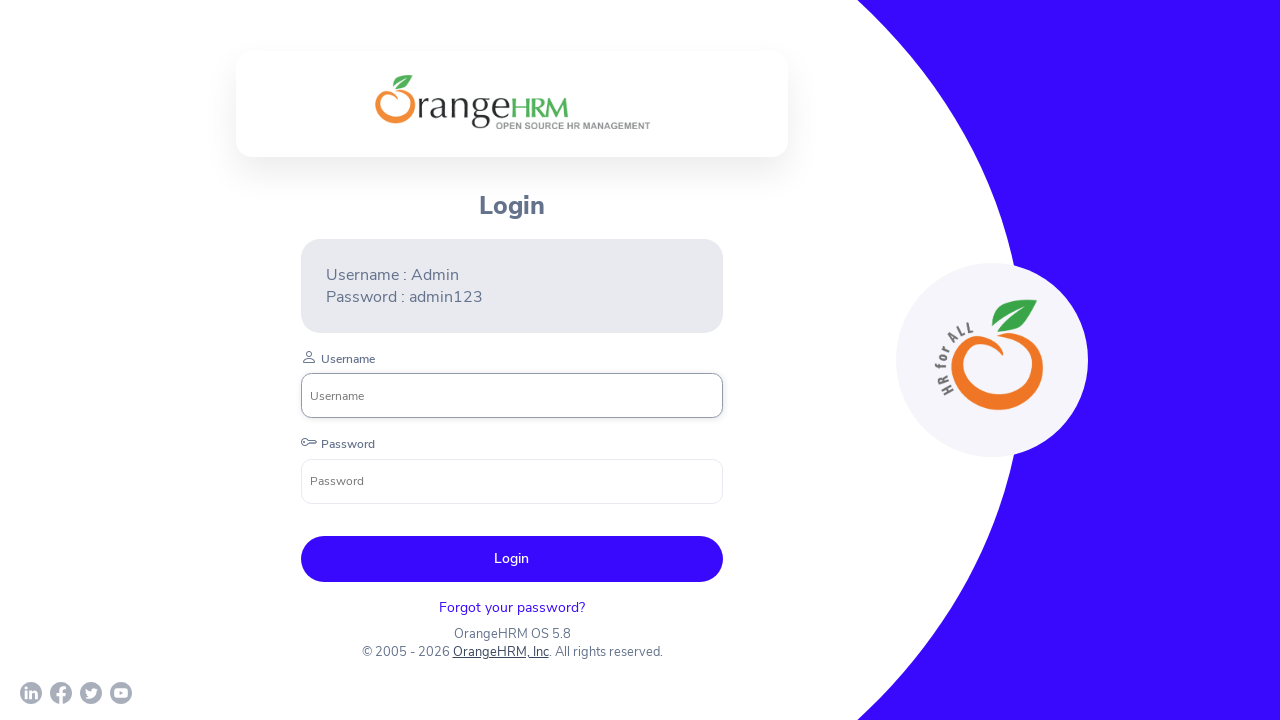

Waited for company branding logo element to be present in DOM
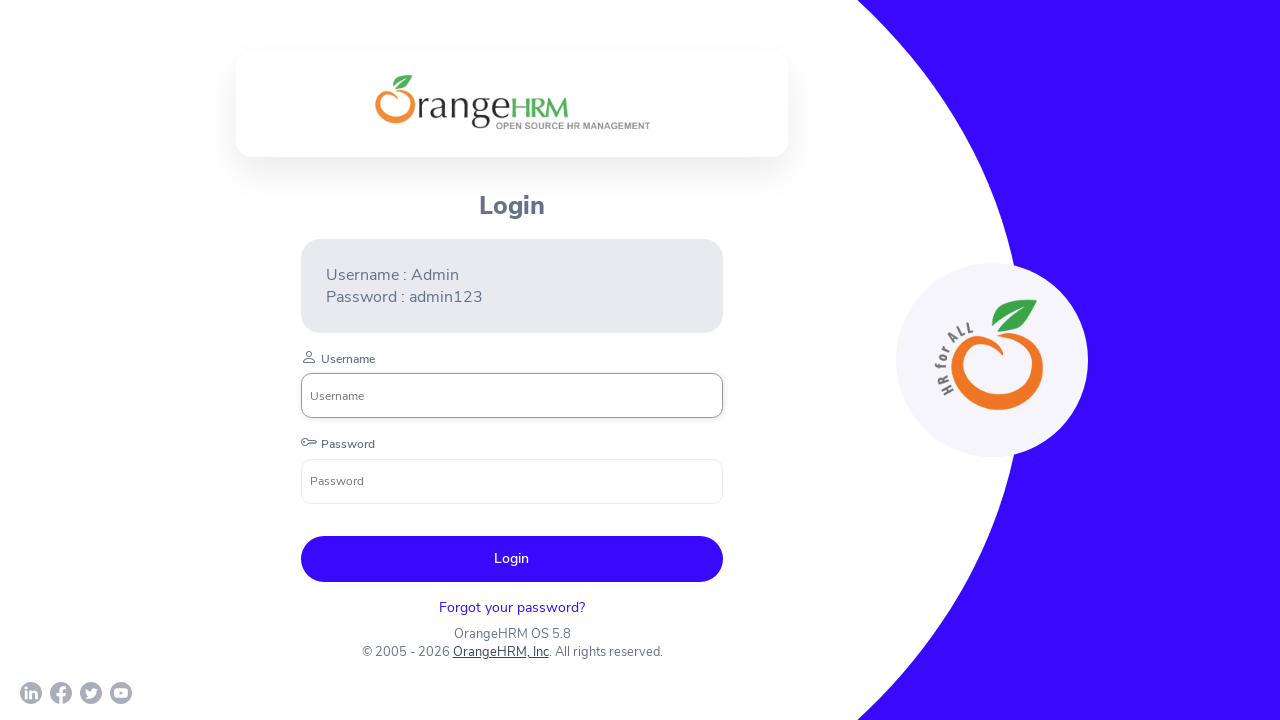

Checked if company branding logo is visible on login page
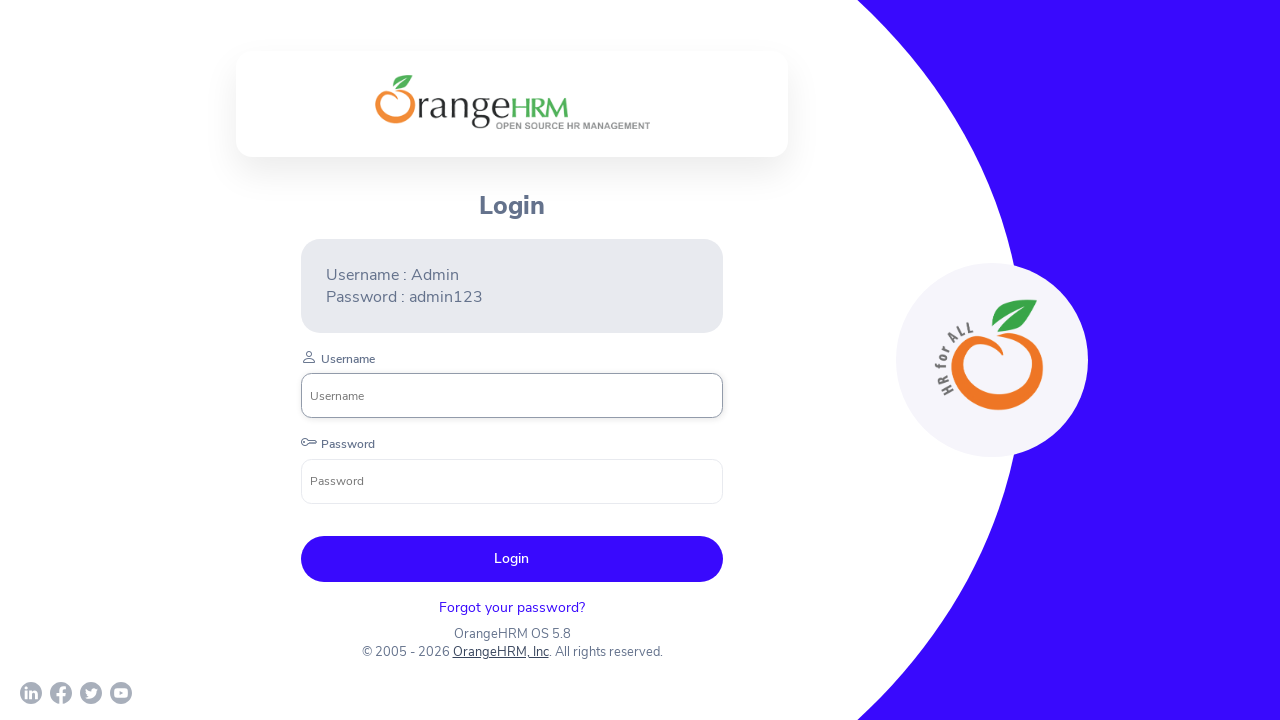

Printed logo visibility status: True
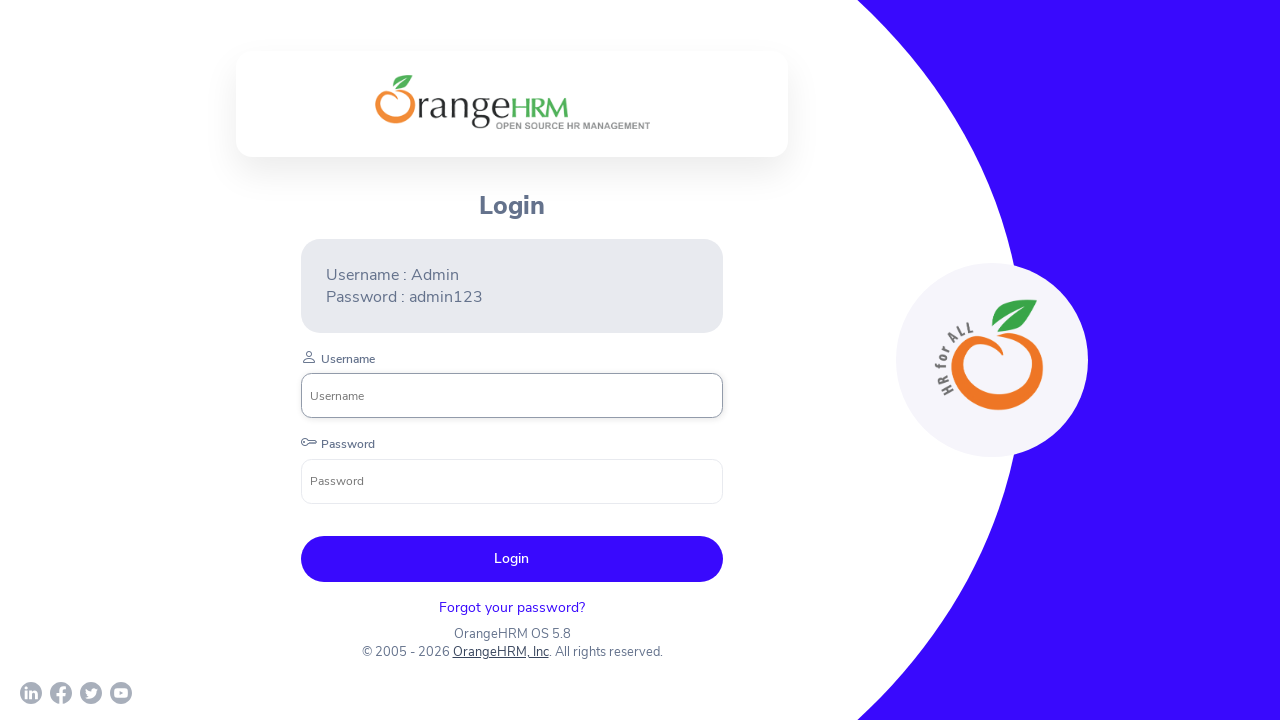

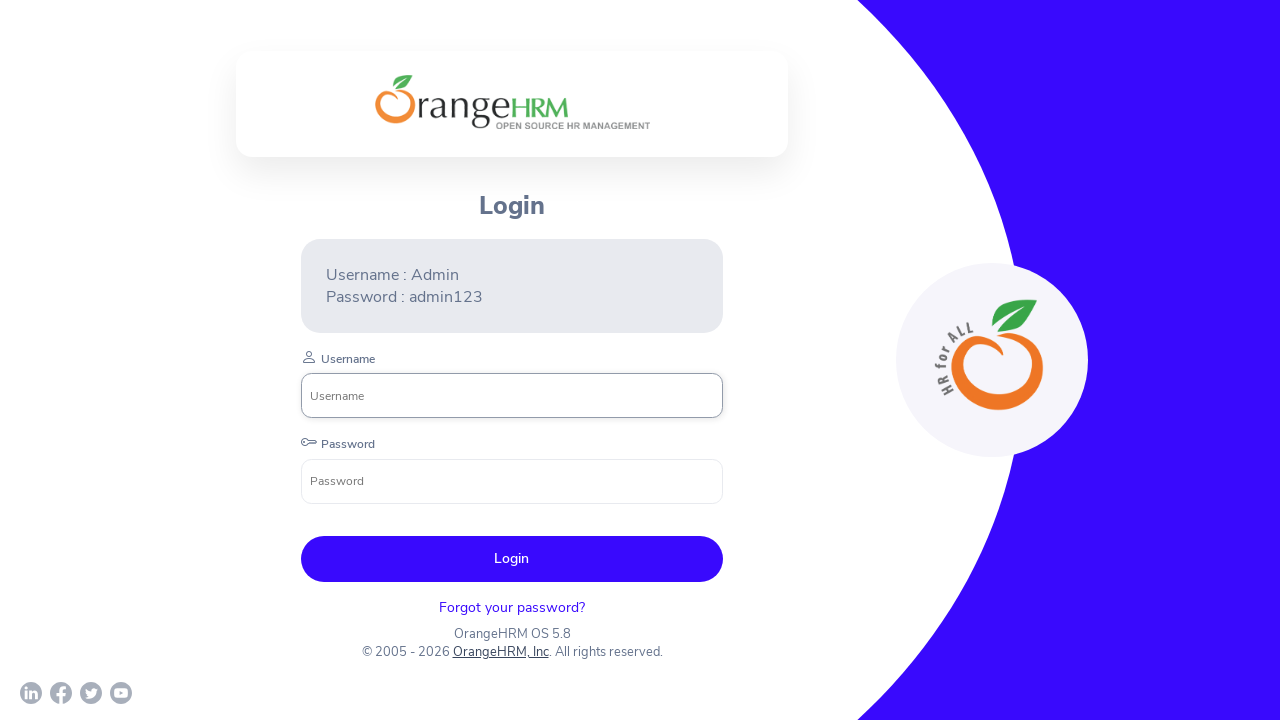